Navigates to a Pong GBA game page and clicks the screenshot button to trigger a screenshot download

Starting URL: https://tashiro-gyori.github.io/pong_gba/

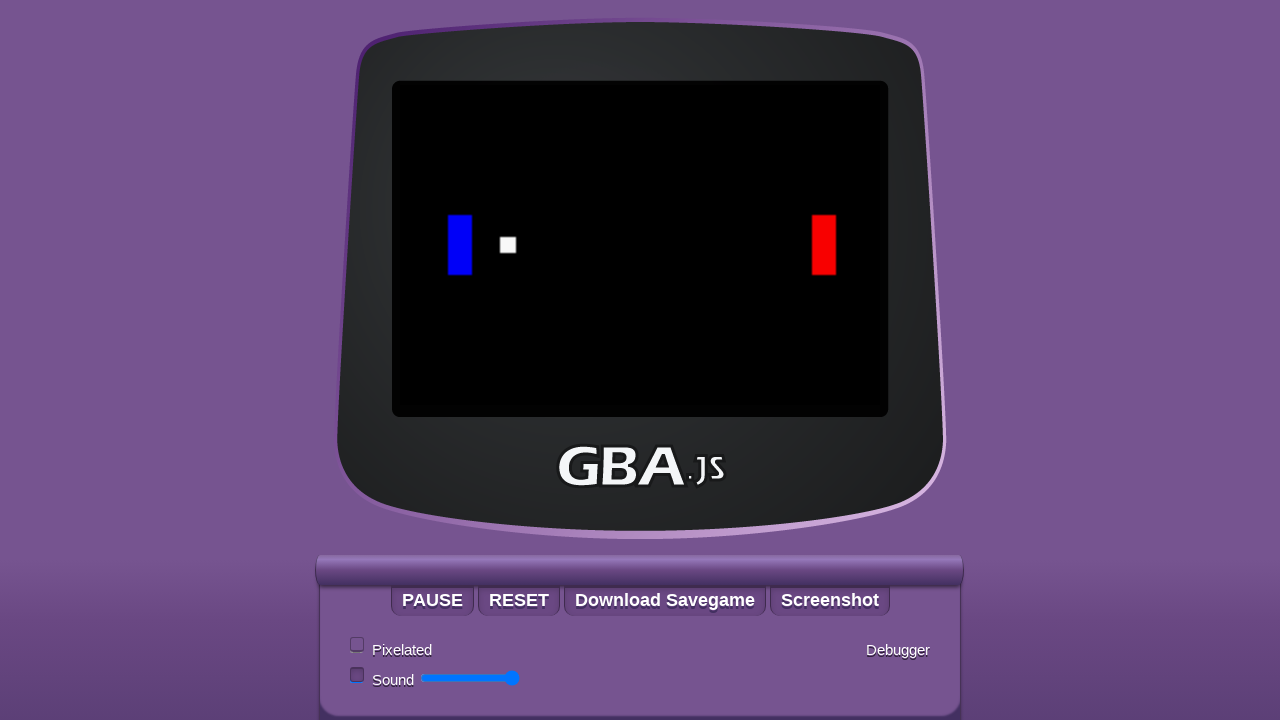

Navigated to Pong GBA game page
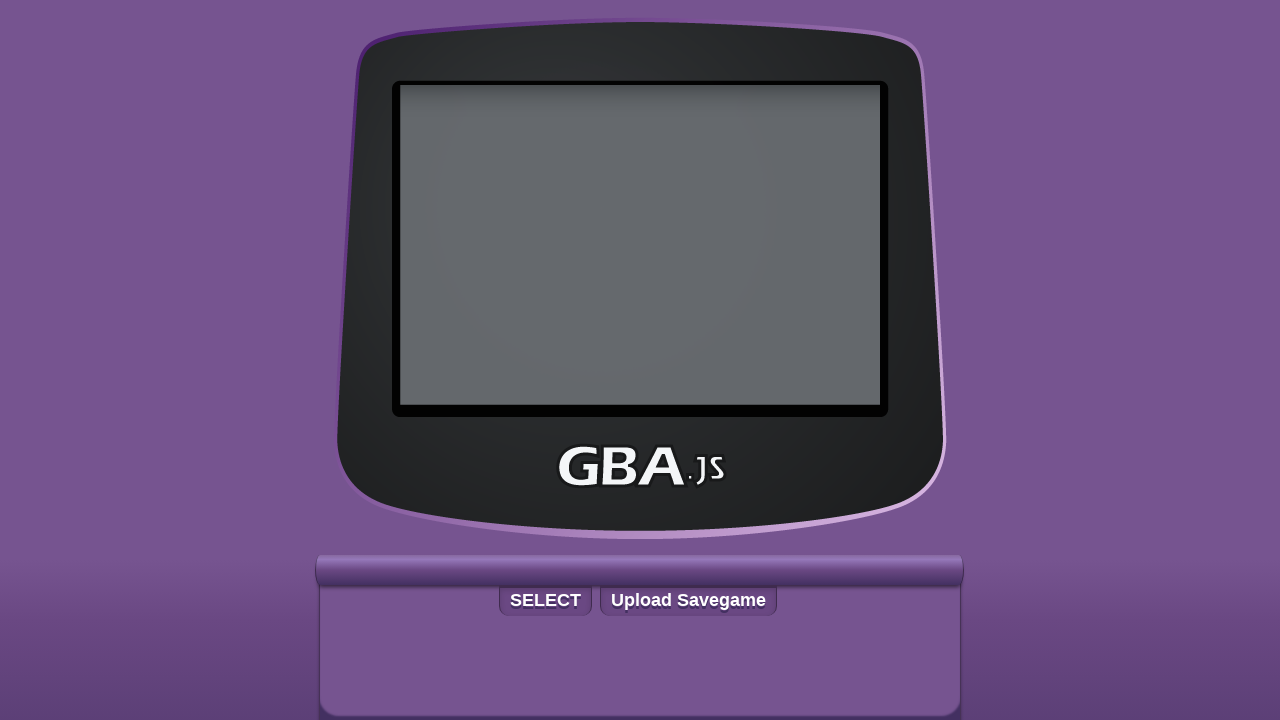

Clicked screenshot button to trigger download at (830, 600) on #screenshot-btn
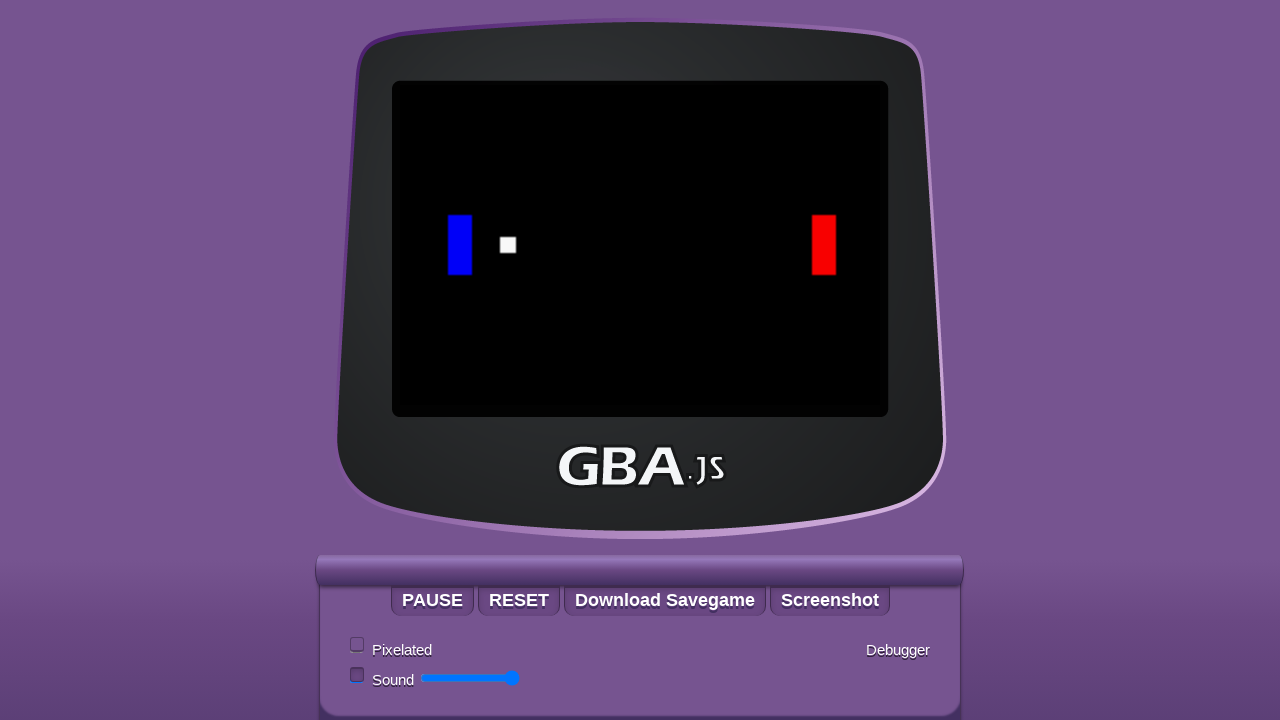

Waited for screenshot download to complete
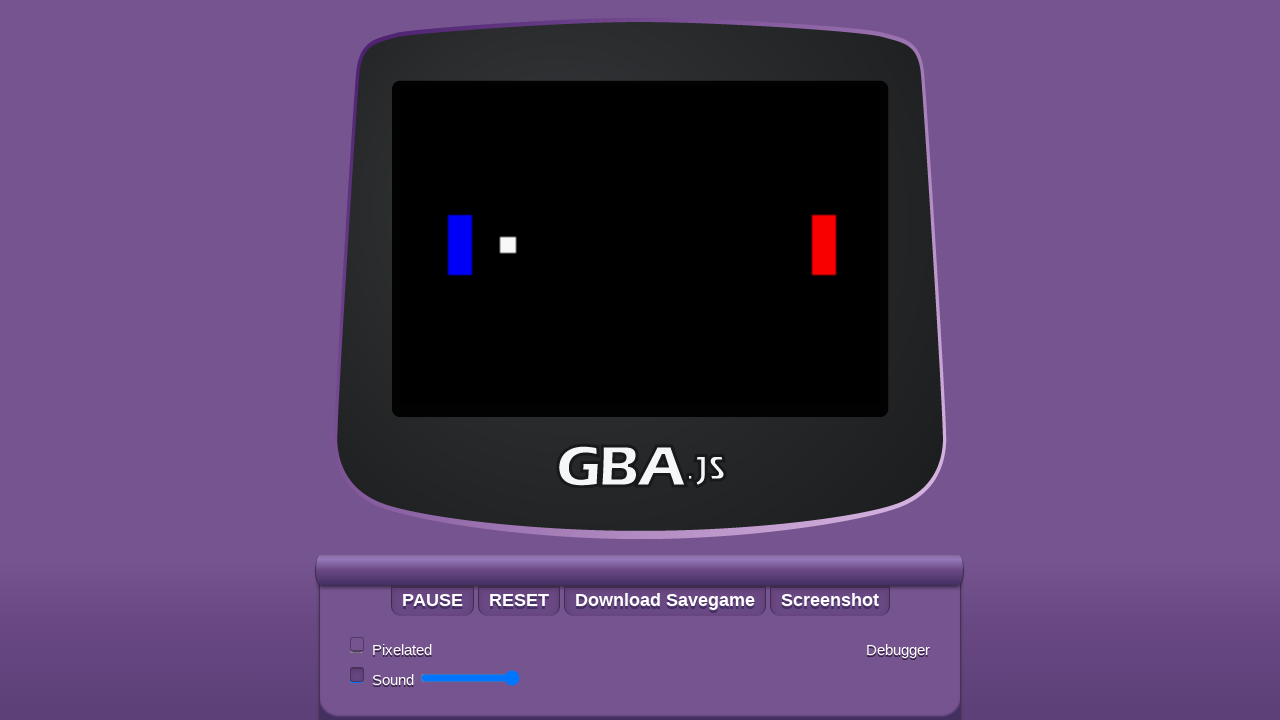

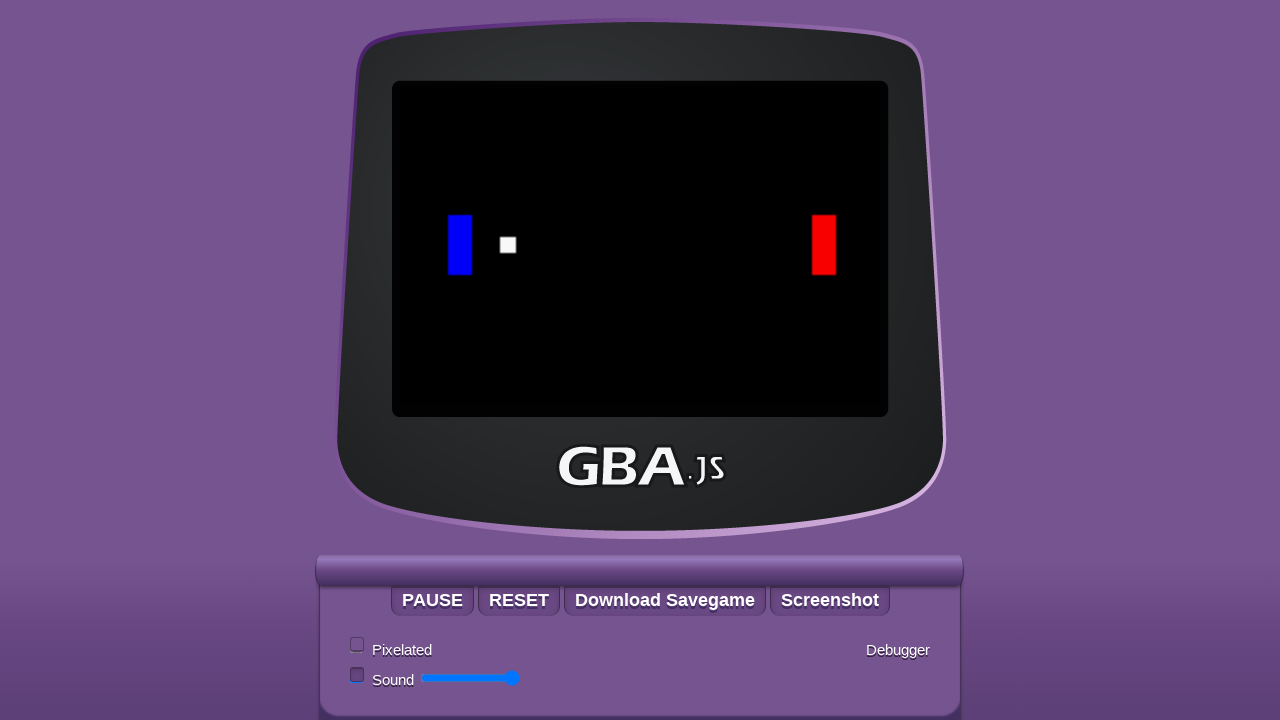